Navigates to the Koel app login page and verifies the page loads correctly by checking the current URL matches the expected URL.

Starting URL: https://qa.koel.app/

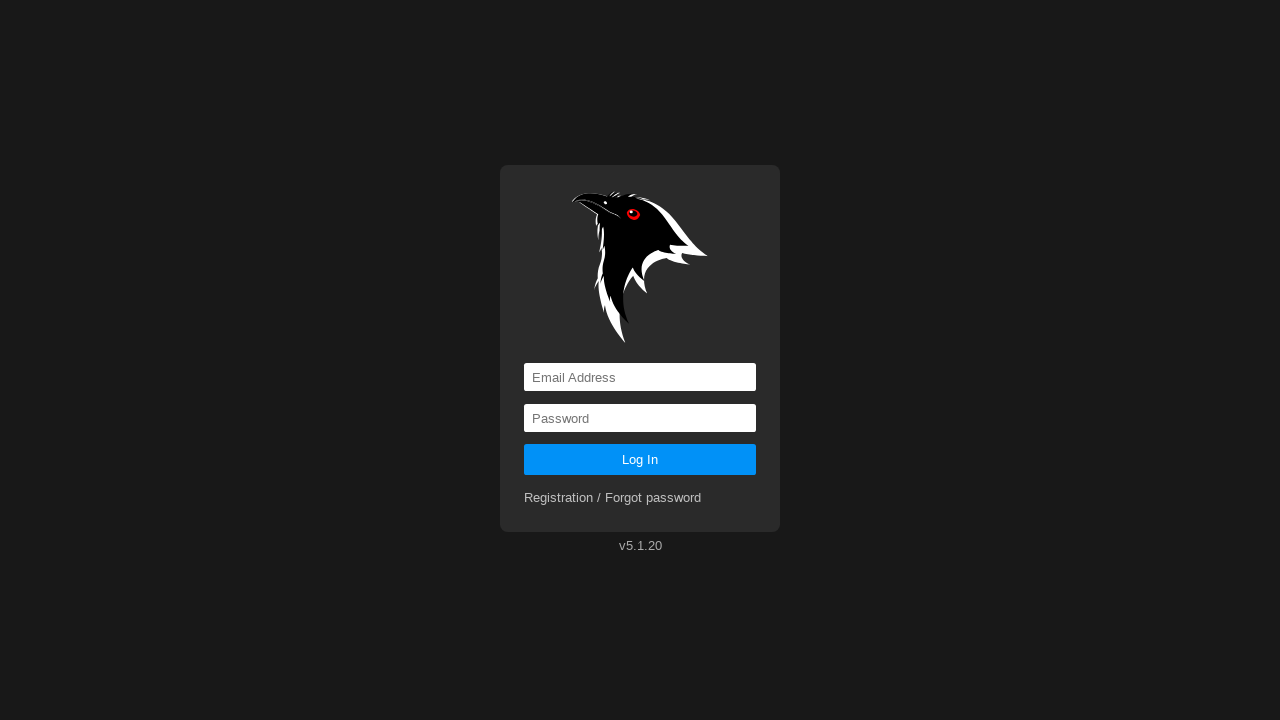

Navigated to Koel app login page at https://qa.koel.app/
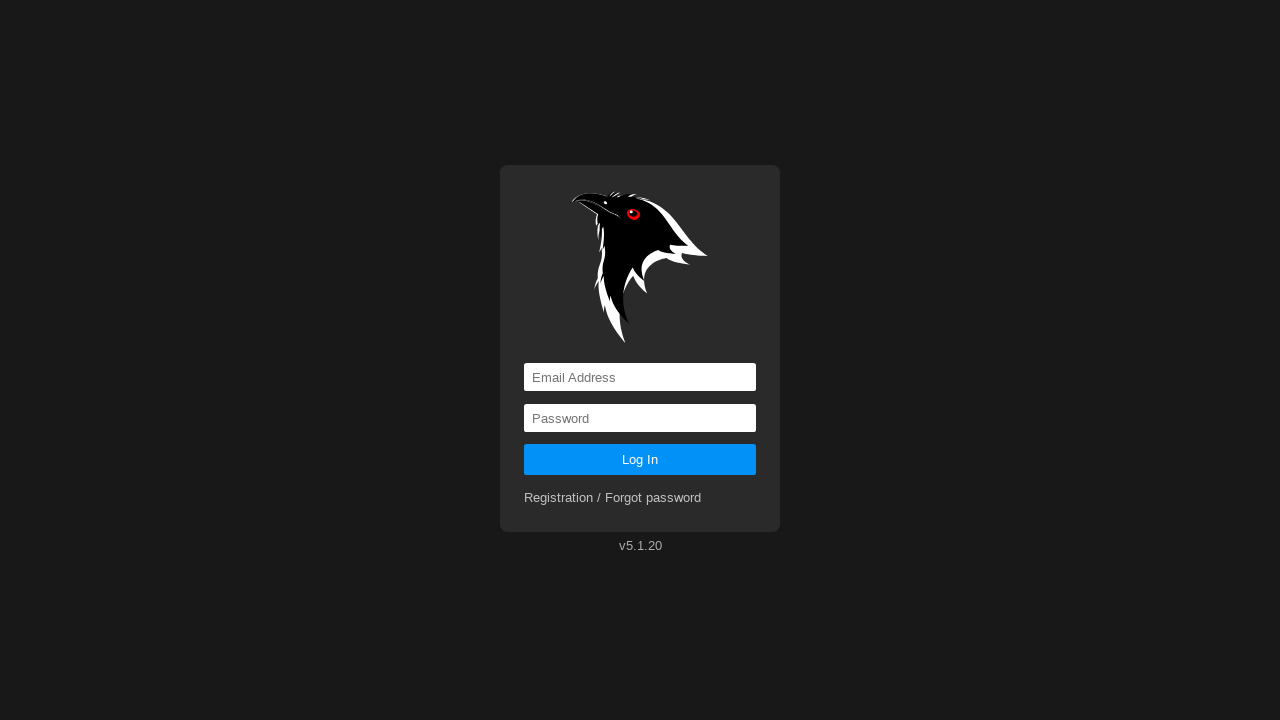

Verified current URL matches expected login page URL
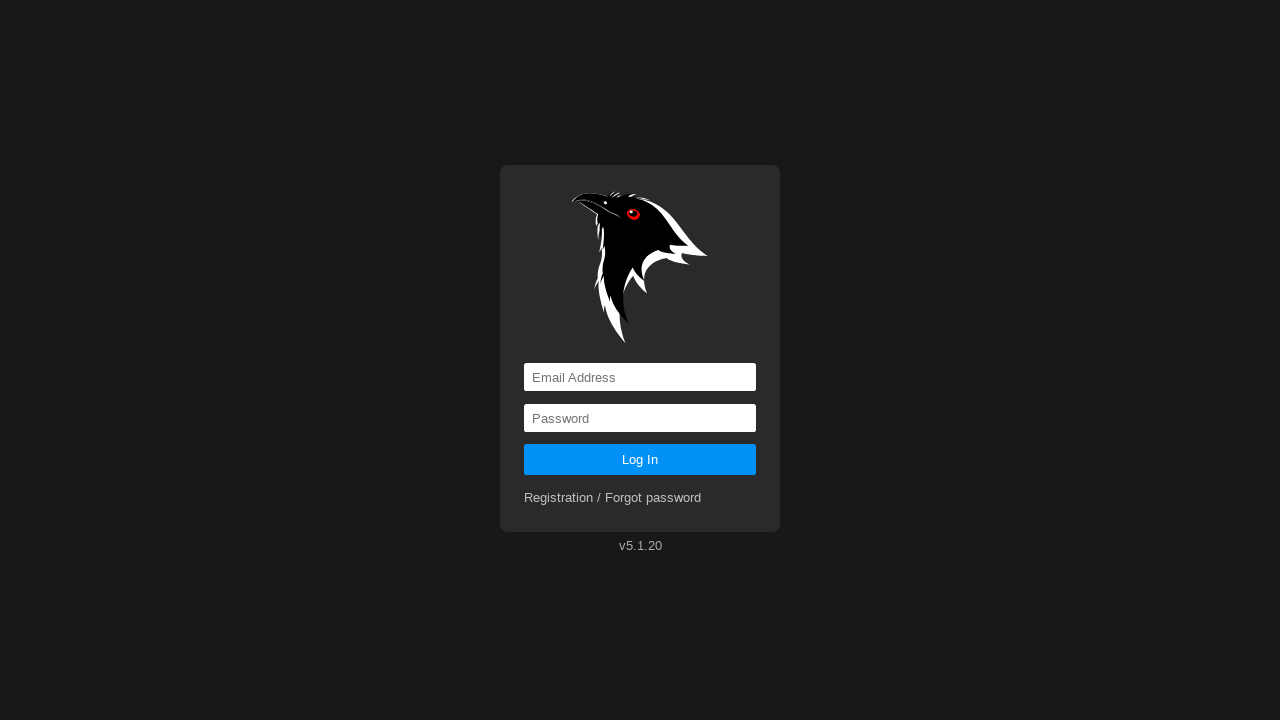

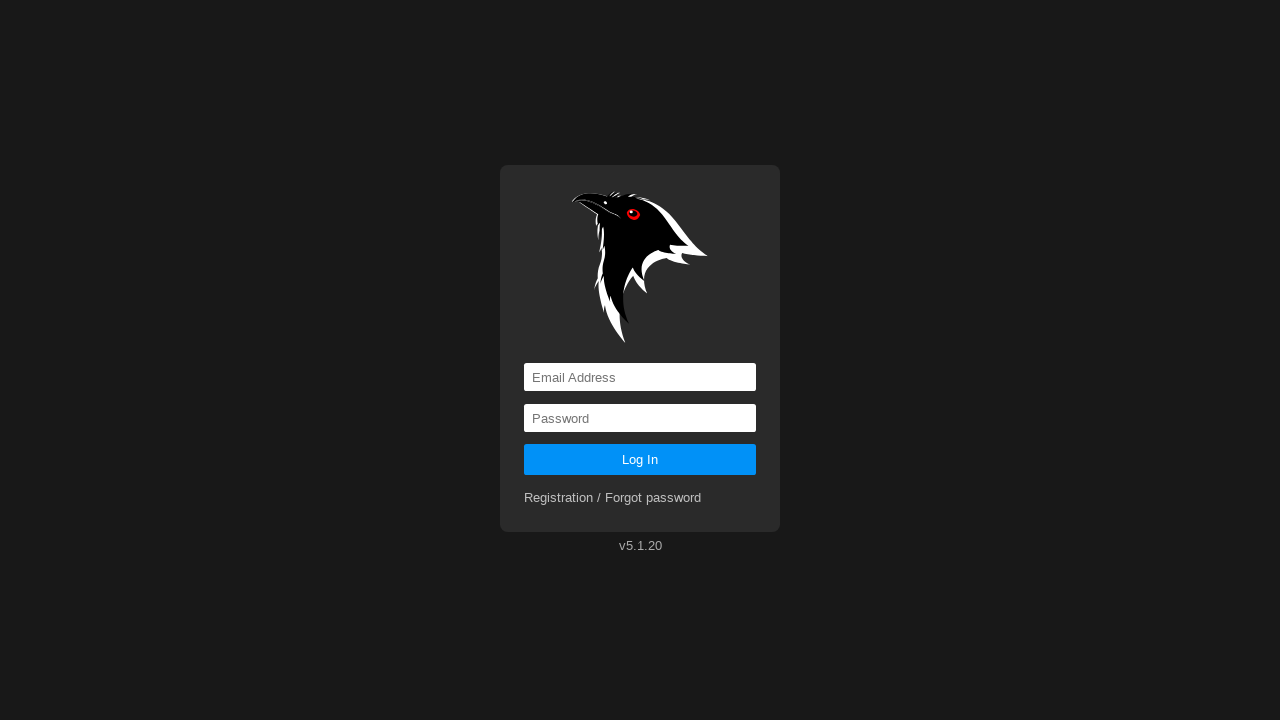